Tests iframe interaction with alert handling and navigation between multiple tabs on W3Schools try-it editor

Starting URL: https://www.w3schools.com/js/tryit.asp?filename=tryjs_alert

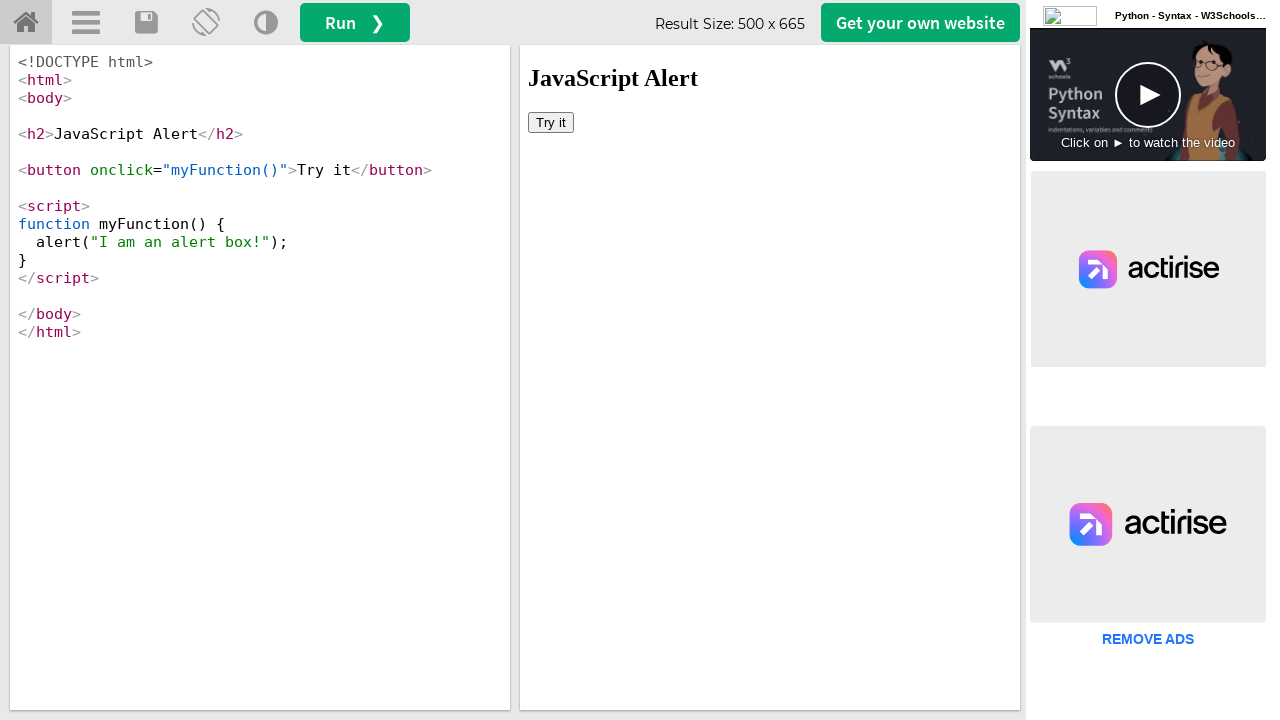

Waited 7 seconds for W3Schools try-it editor page to load
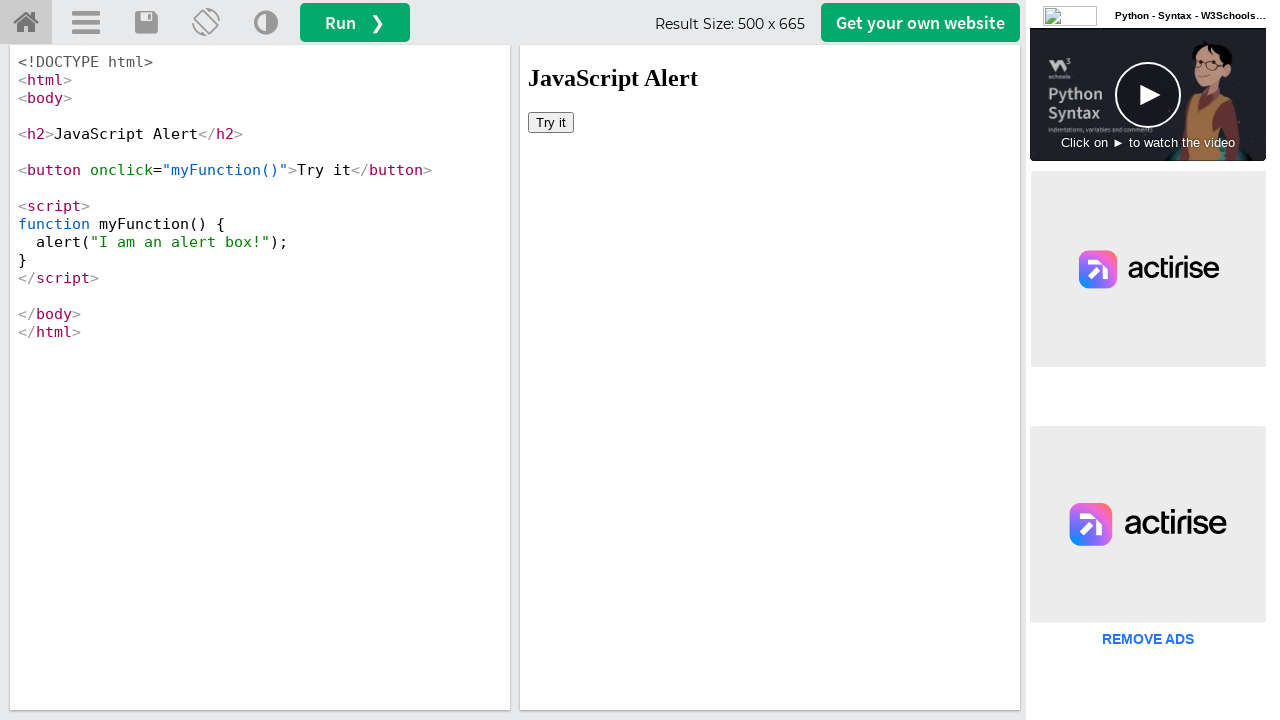

Located iframe with id 'iframeResult'
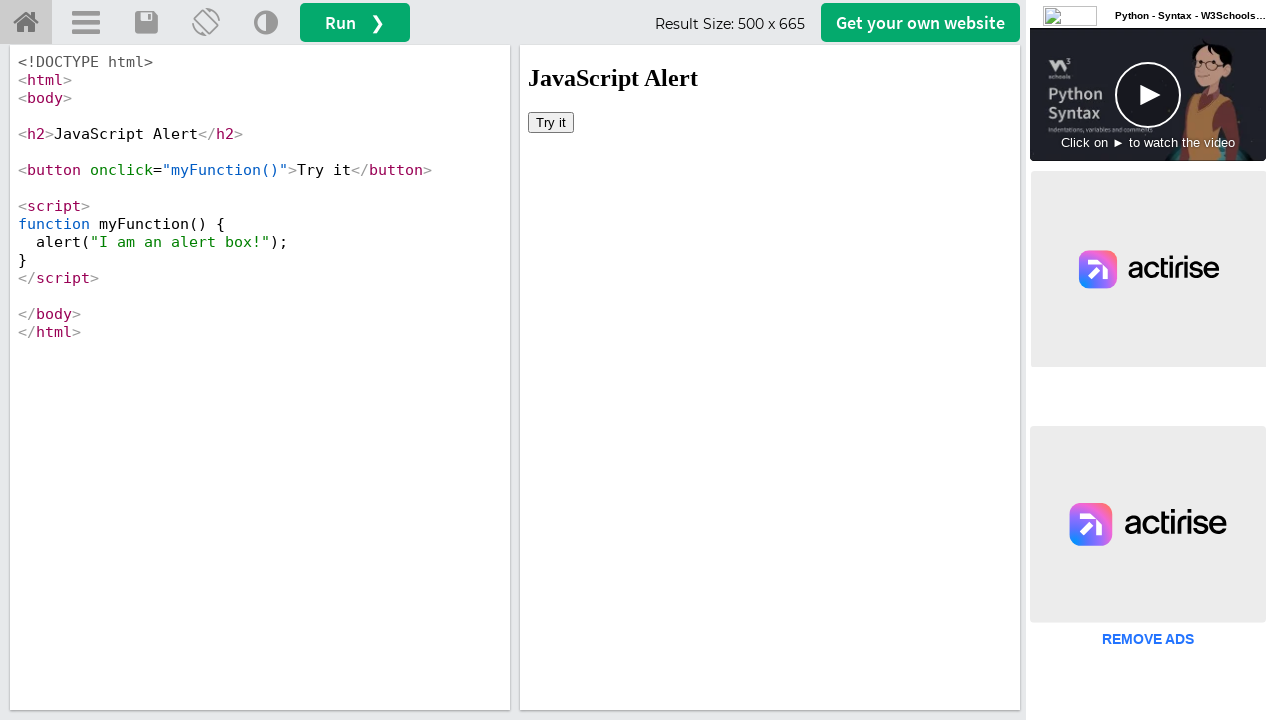

Waited 4 seconds for iframe content to be ready
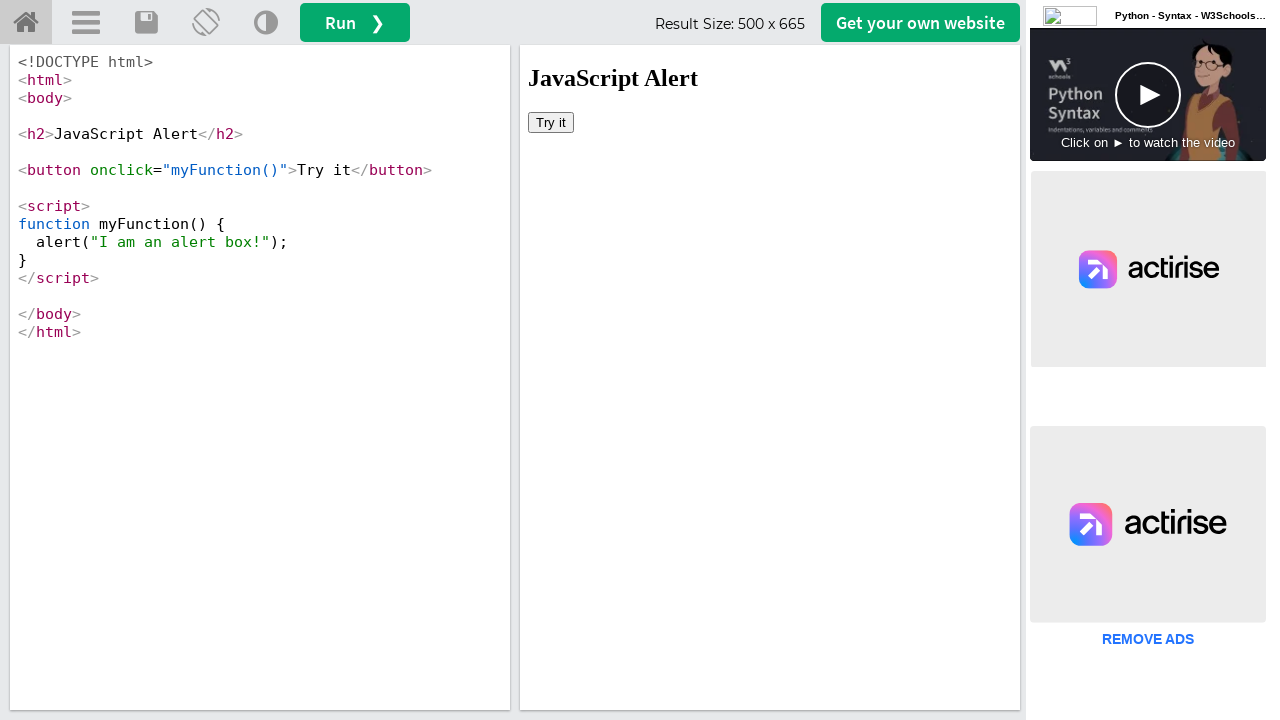

Clicked button inside iframe to trigger alert dialog at (551, 122) on #iframeResult >> internal:control=enter-frame >> xpath=/html/body/button
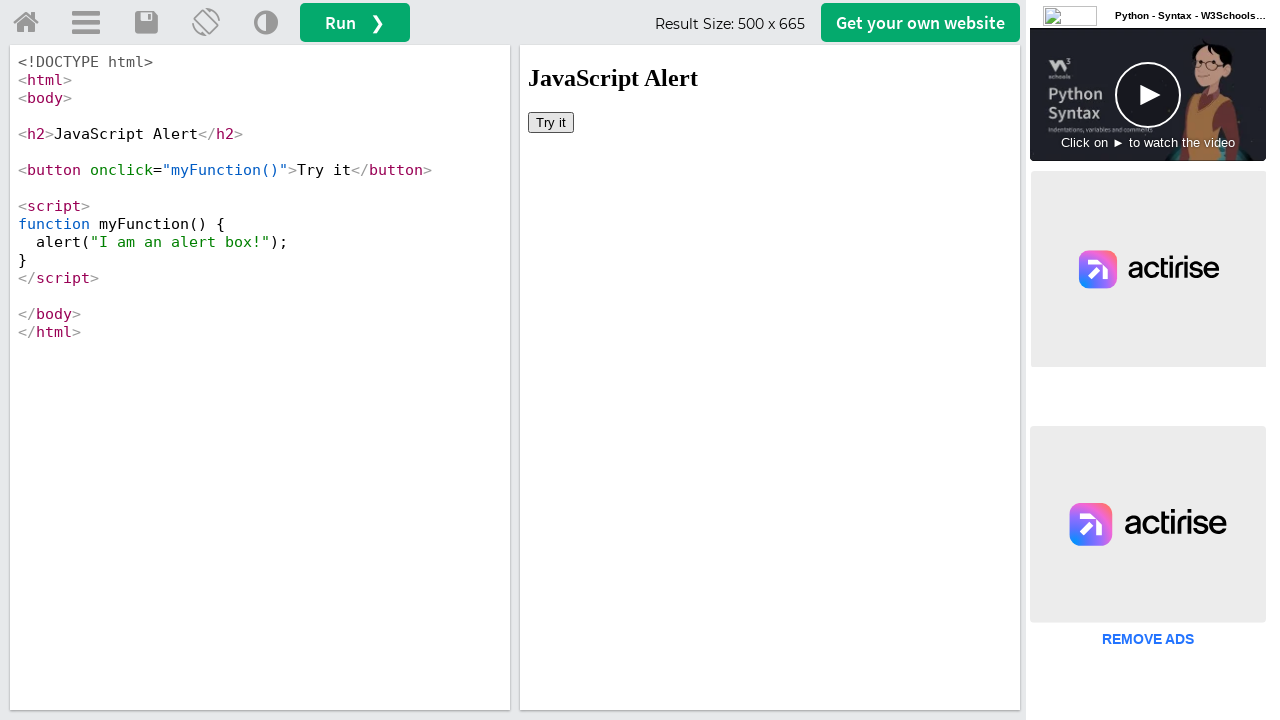

Waited 4 seconds for alert dialog to appear
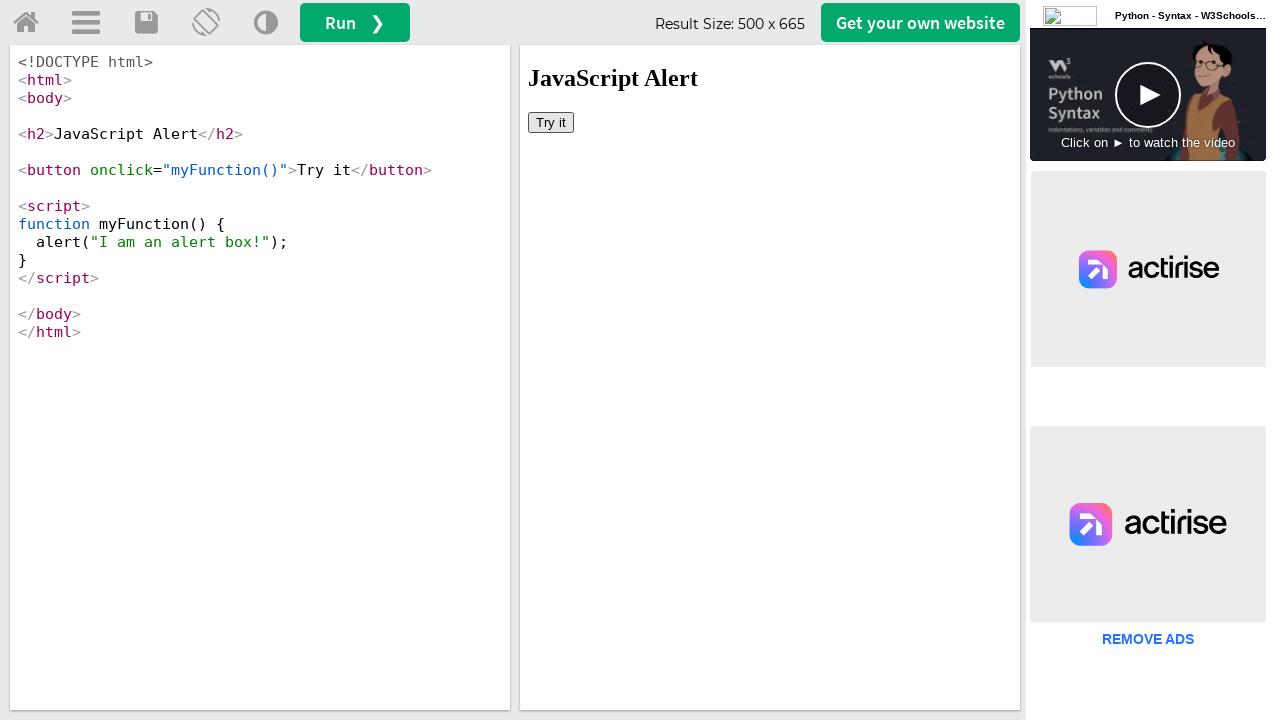

Set up event listener to automatically accept any dialog alerts
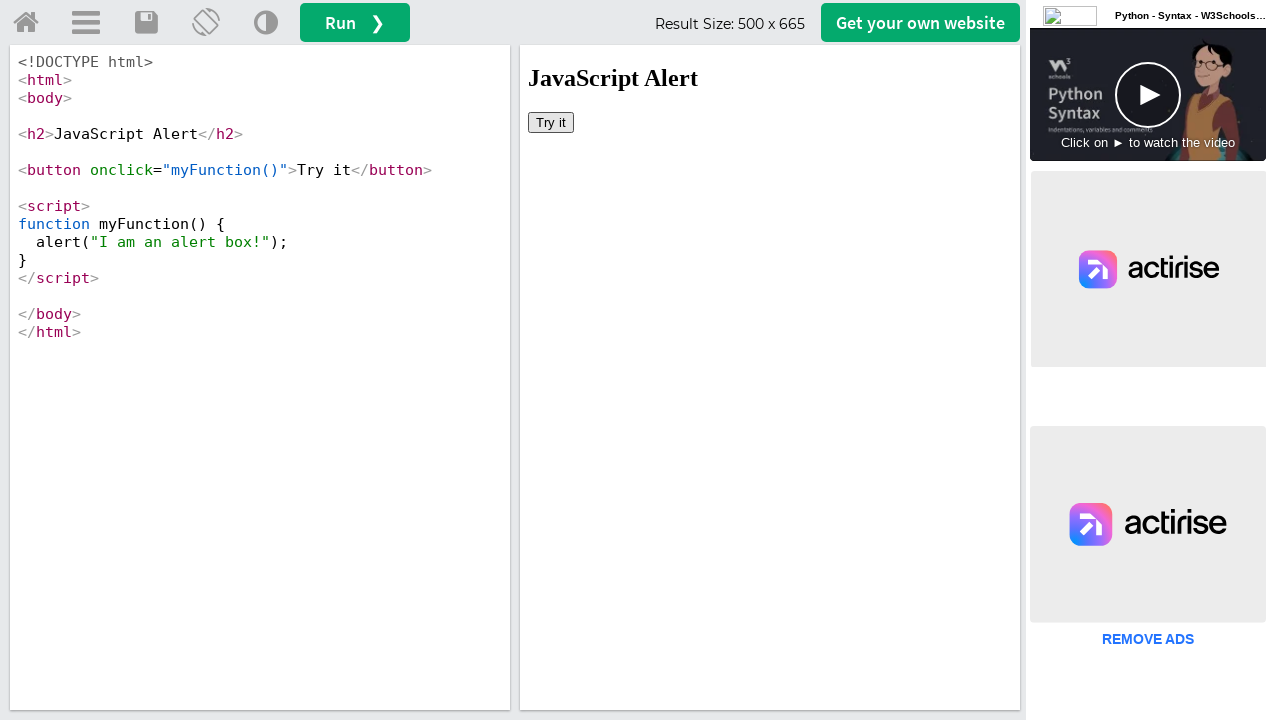

Waited 4 seconds before interacting with main page
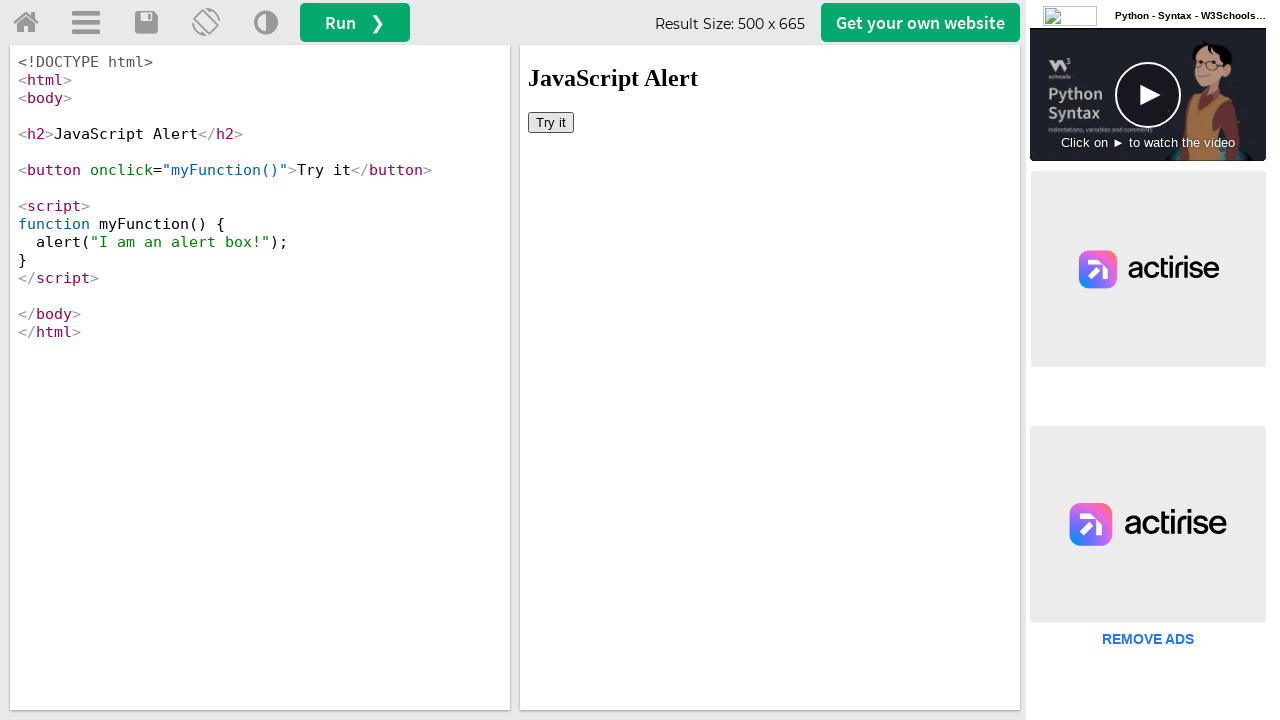

Clicked 'Get Website' button to open new tab at (920, 22) on //*[@id="getwebsitebtn"]
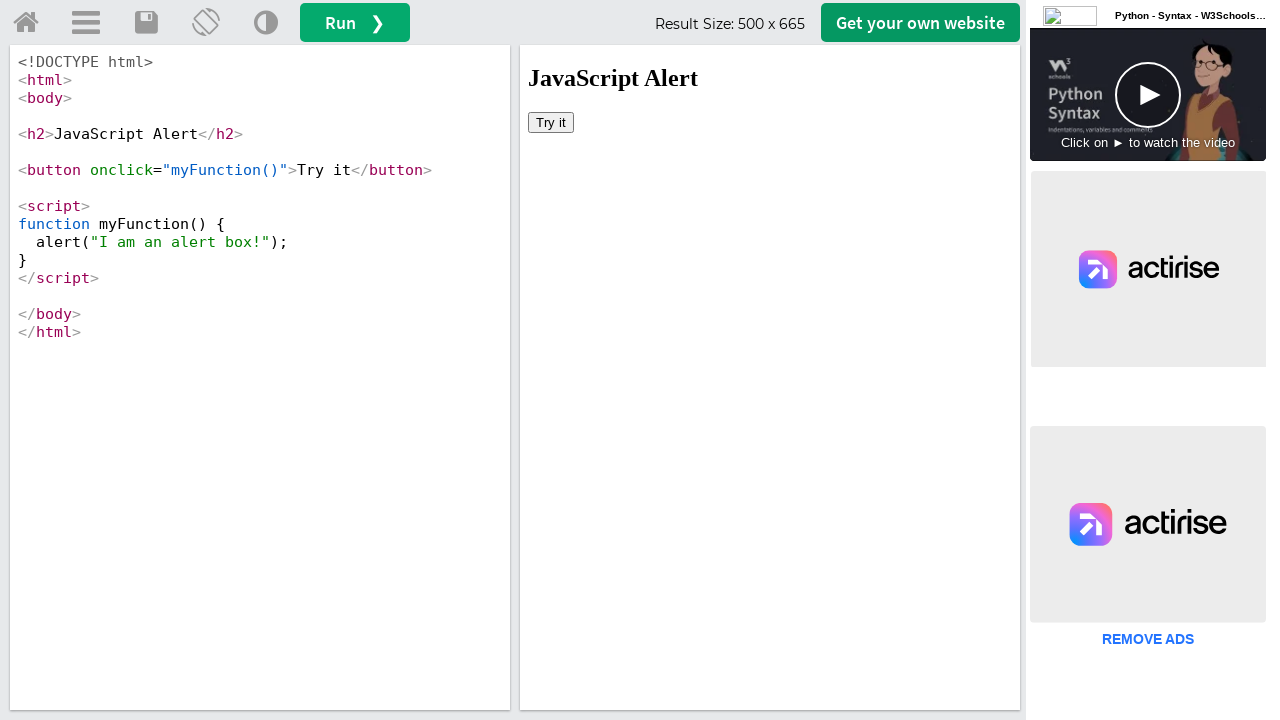

Captured reference to newly opened tab
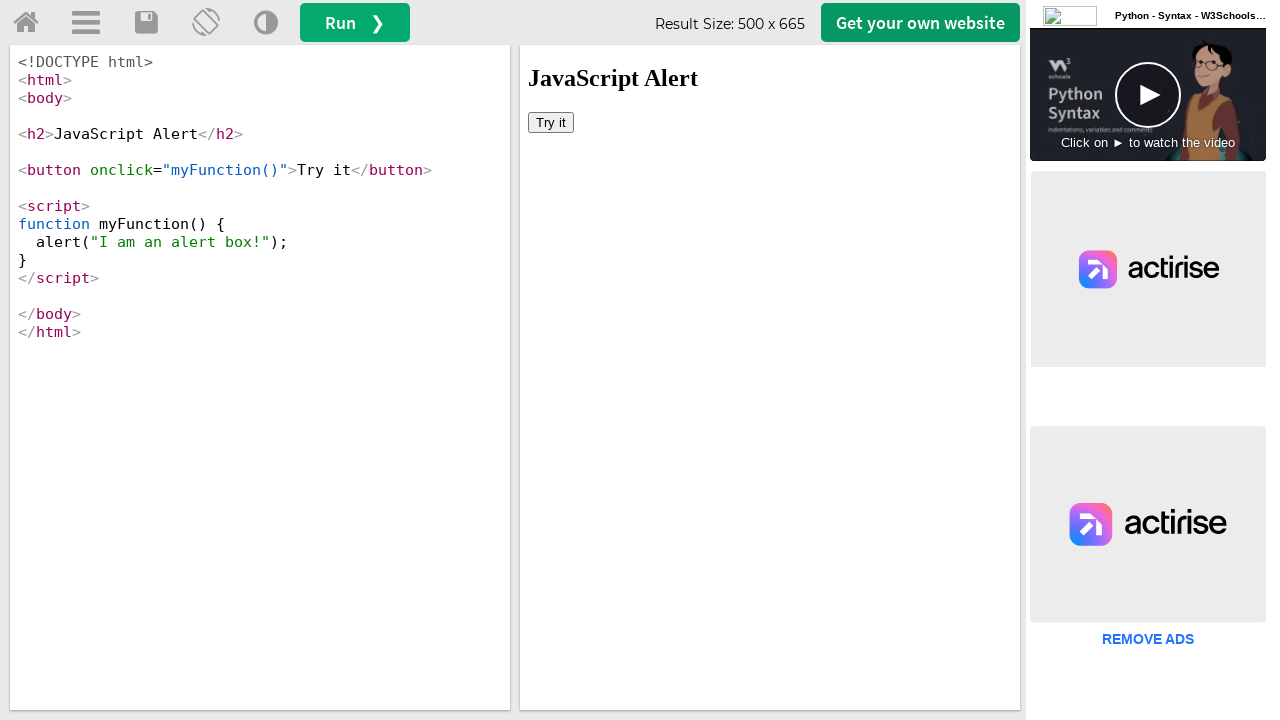

Waited 2 seconds on original tab
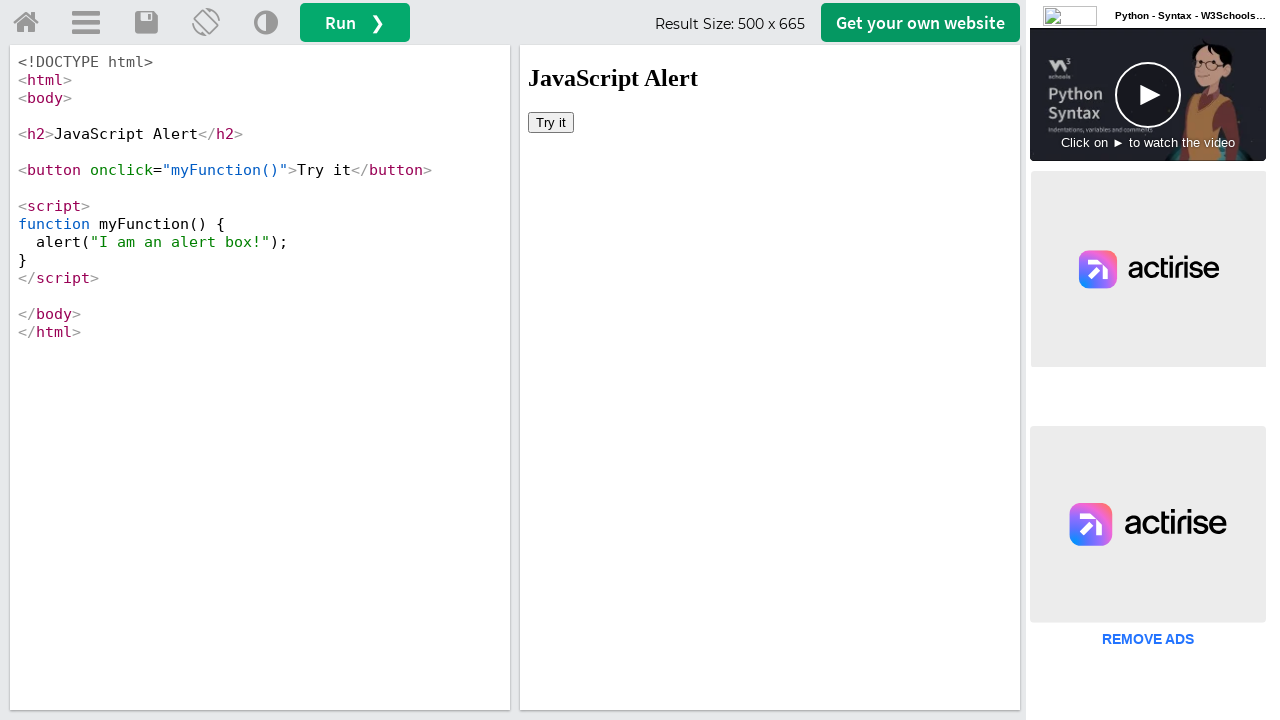

Waited 3 seconds for new tab to load
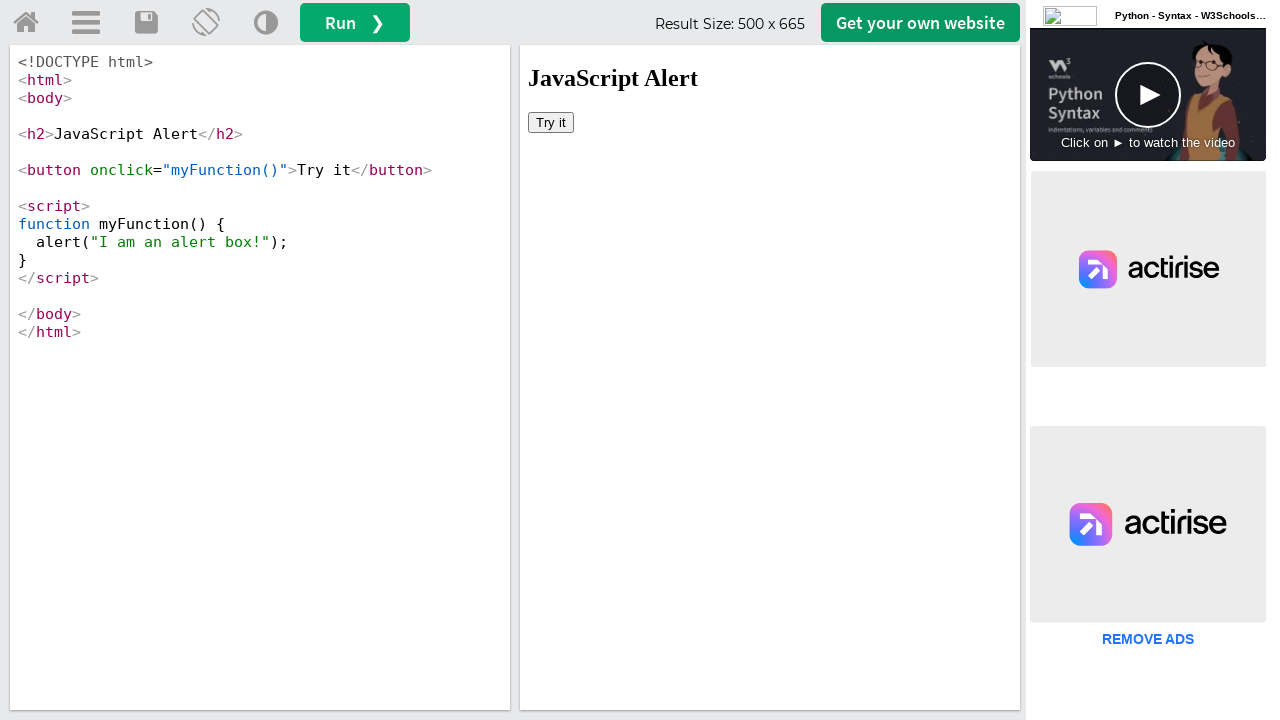

Clicked navigation link in the new tab (5th link in subtopnav) at (358, 72) on //*[@id="subtopnav"]/a[5]
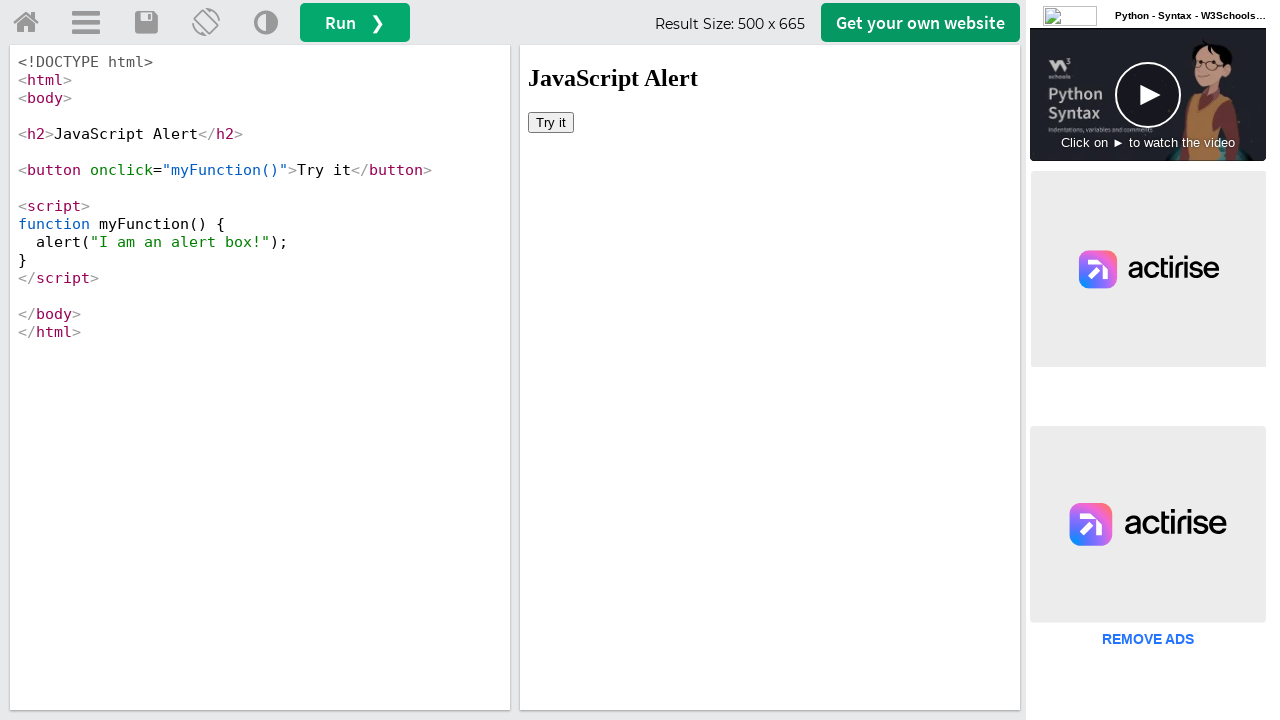

Brought original tab back to focus
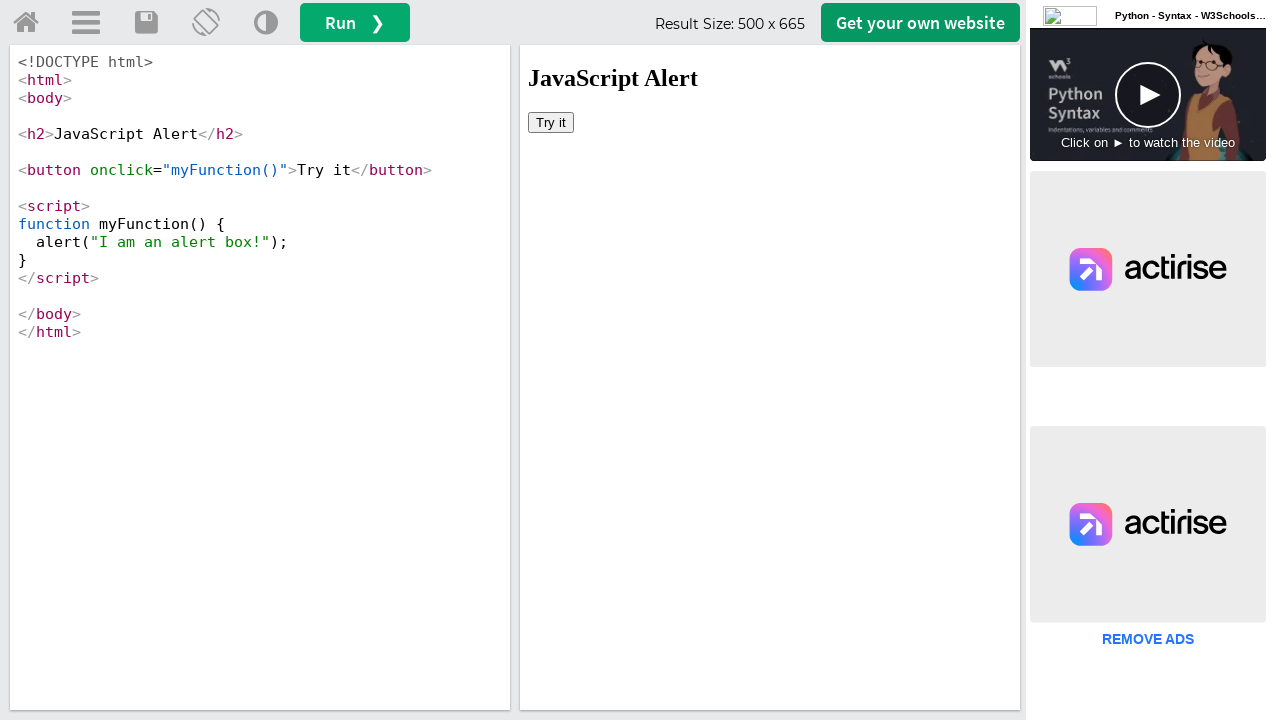

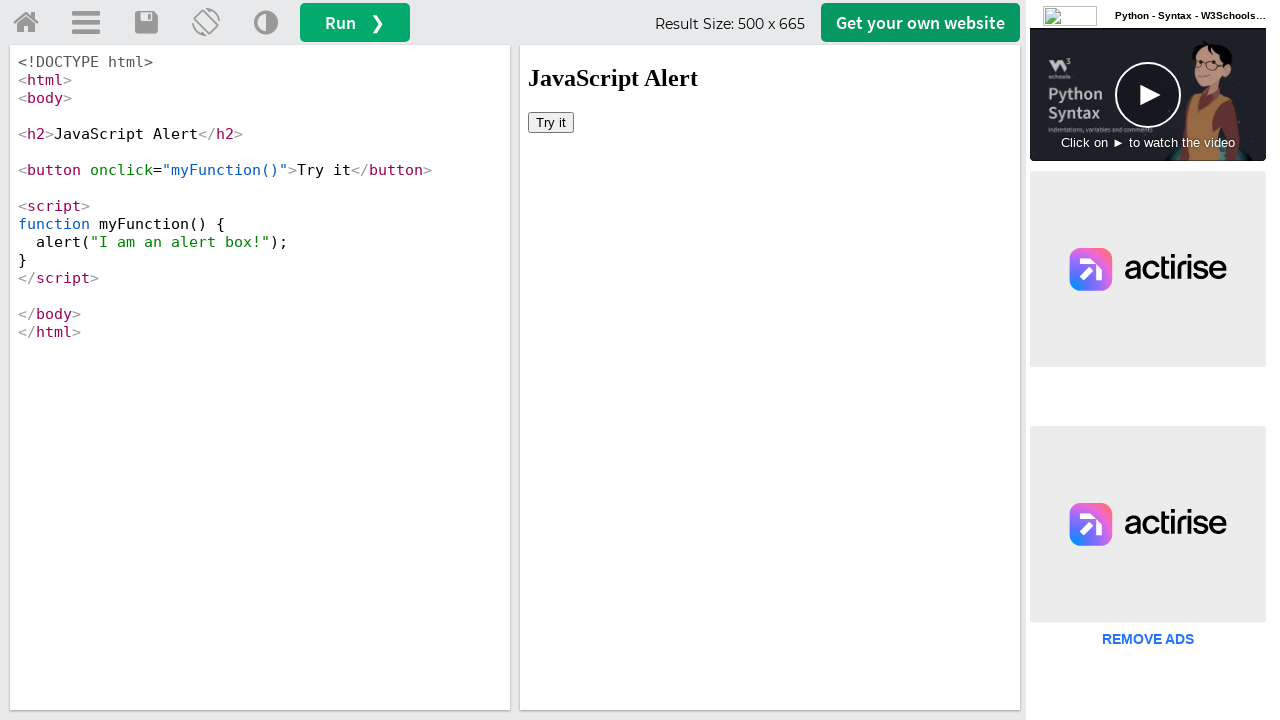